Tests that registration succeeds even when last name is empty

Starting URL: https://sharelane.com/cgi-bin/register.py

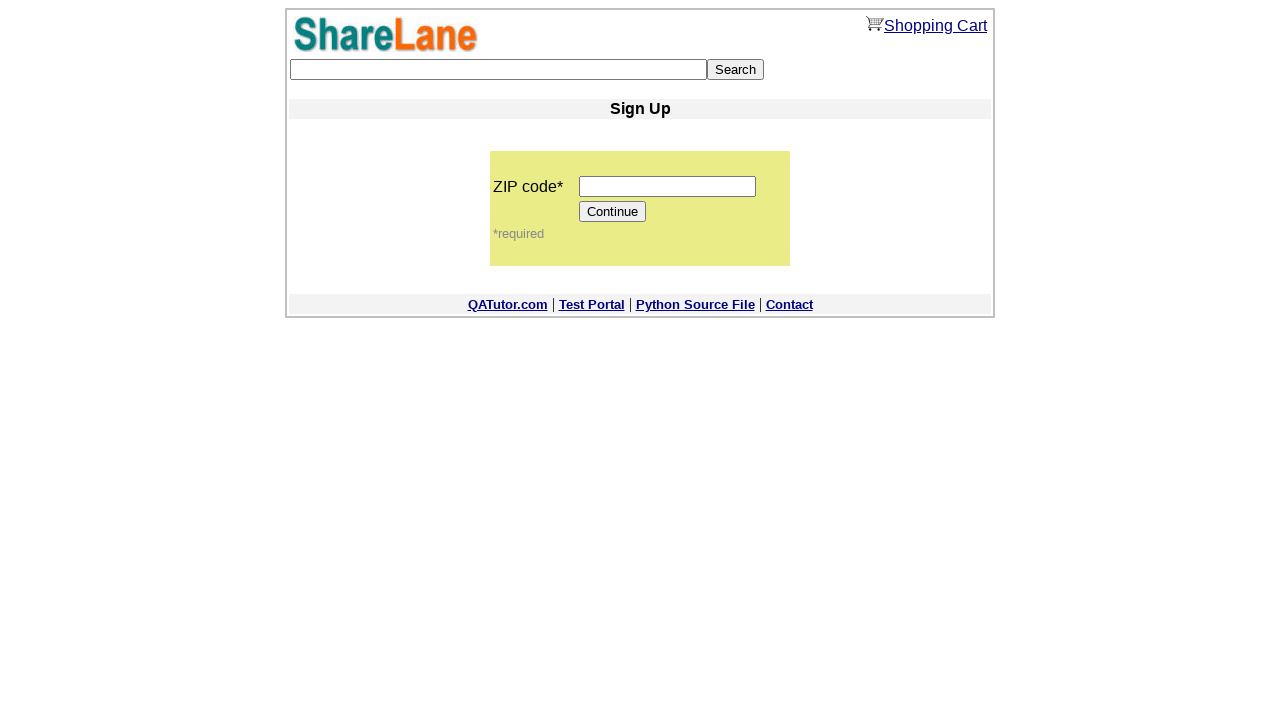

Filled zip code field with '12345' on input[name='zip_code']
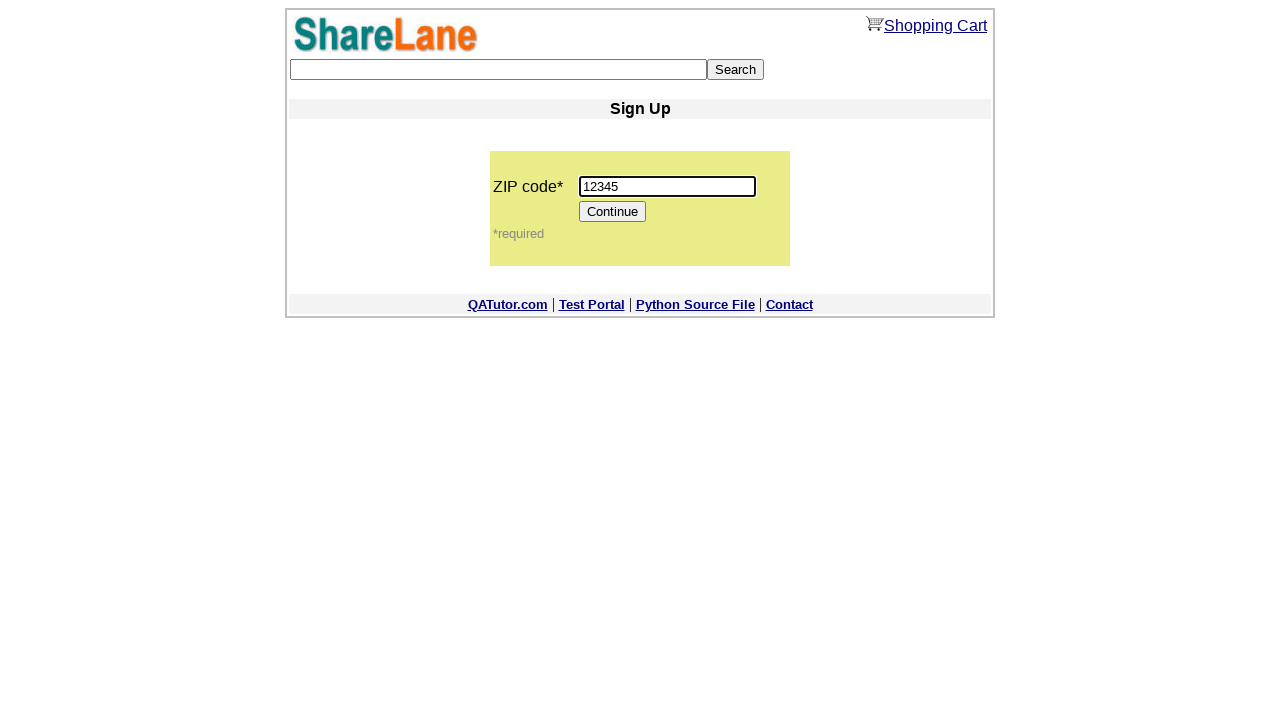

Clicked Continue button to proceed to registration form at (613, 212) on input[value='Continue']
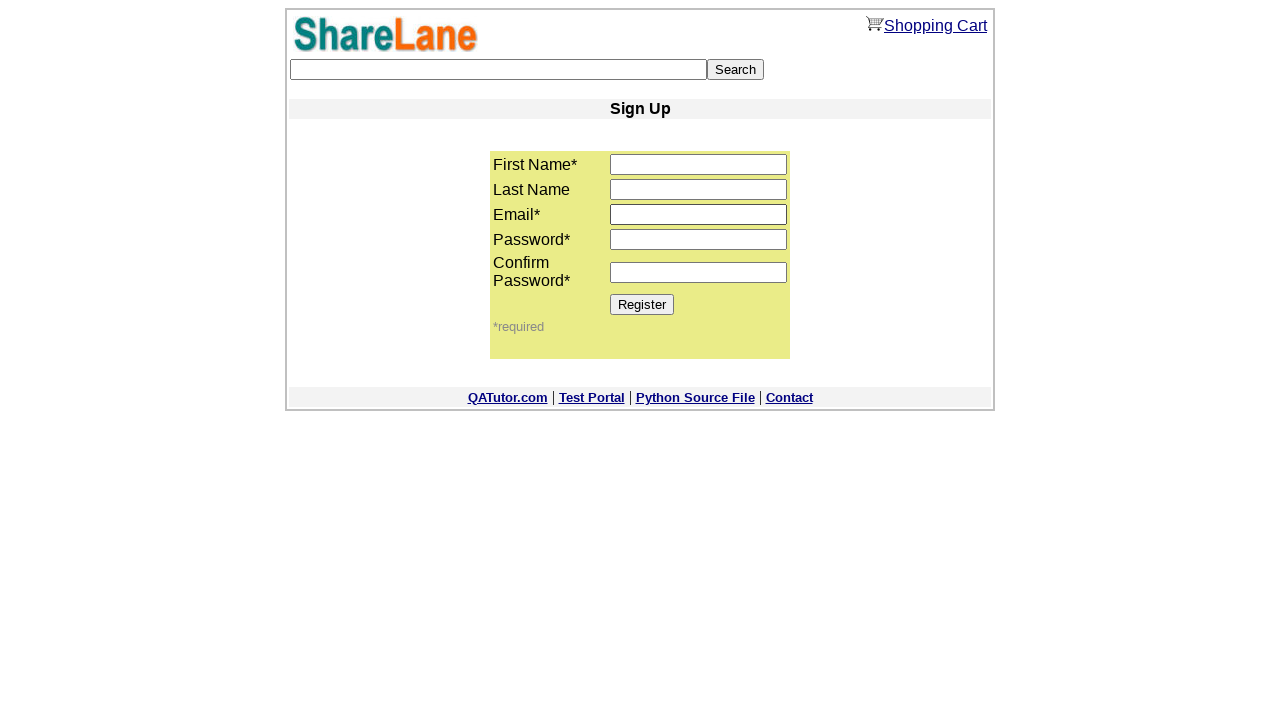

Filled first name field with 'Sarah' on input[name='first_name']
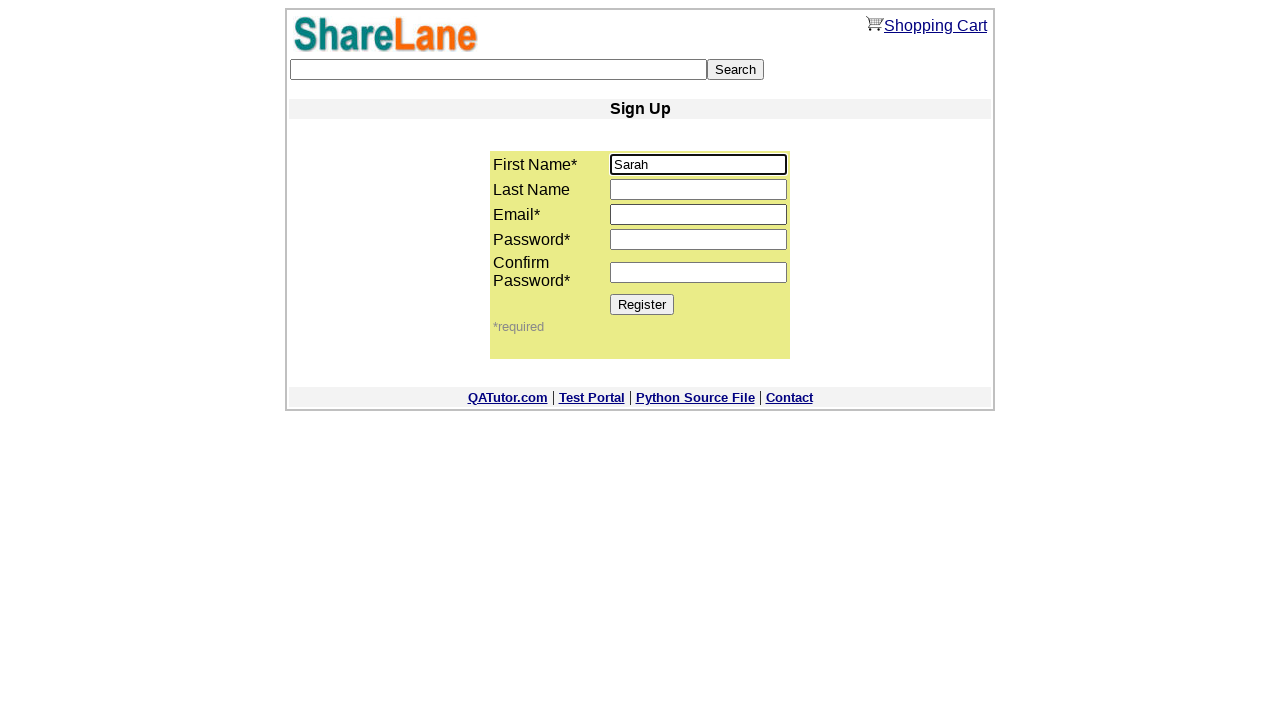

Left last name field empty (testing empty last name scenario) on input[name='last_name']
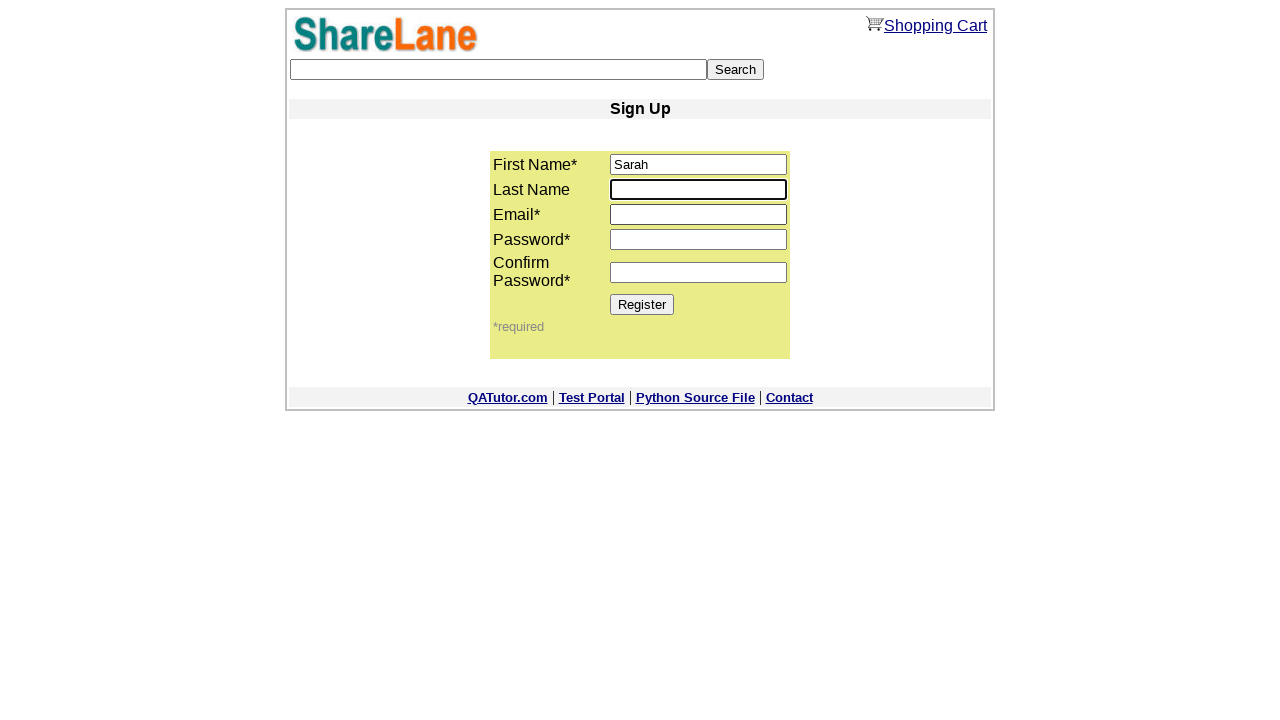

Filled email field with 'sarah123@example.com' on input[name='email']
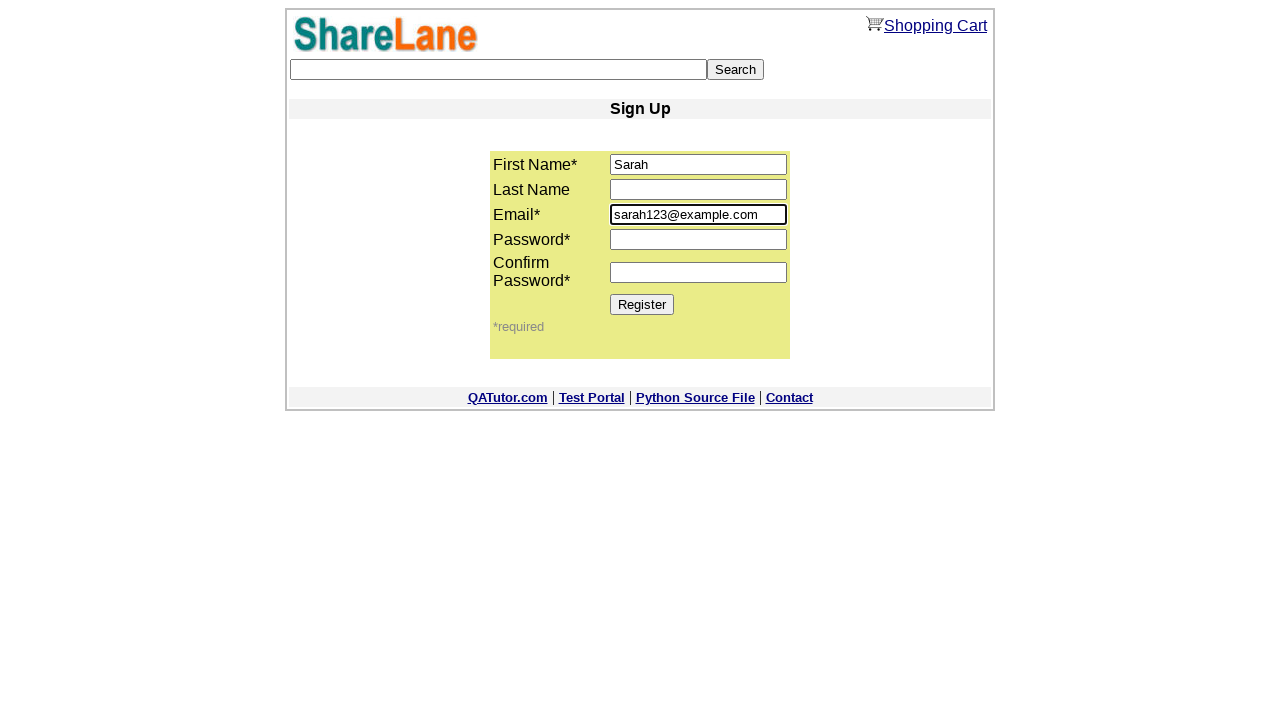

Filled password field with '1111' on input[name='password1']
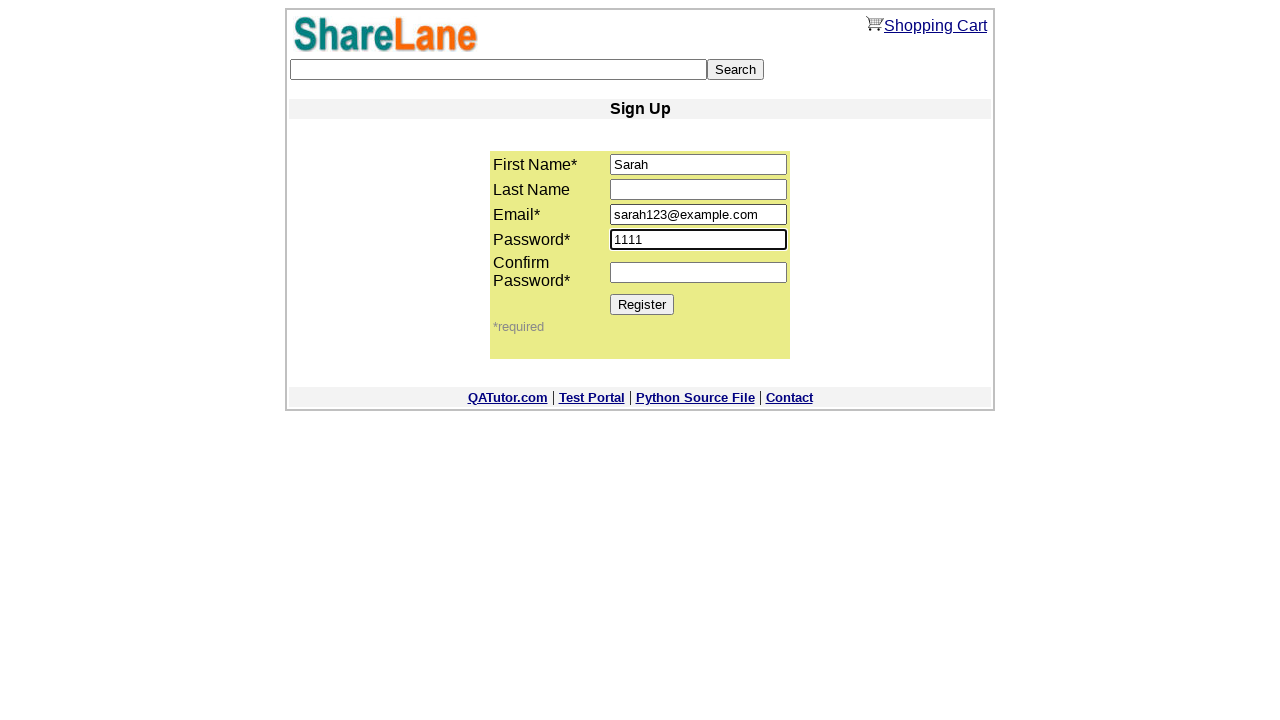

Filled password confirmation field with '1111' on input[name='password2']
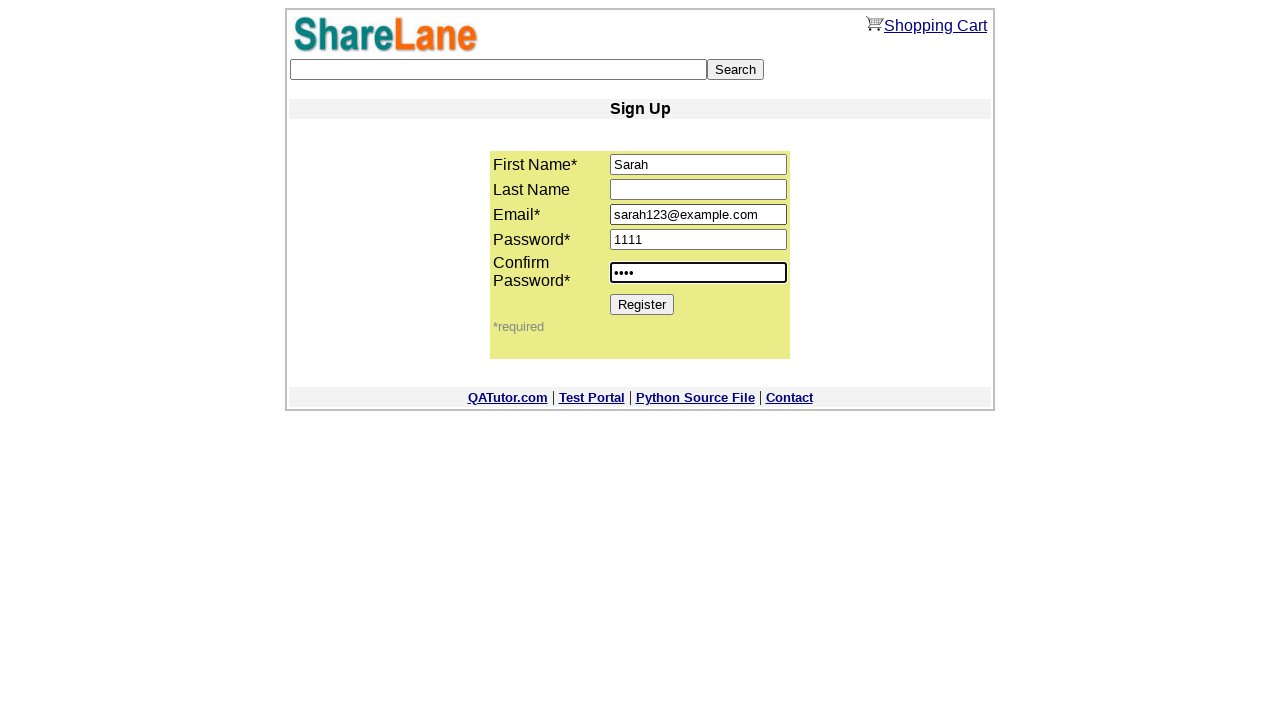

Clicked Register button to submit form with empty last name at (642, 304) on input[value='Register']
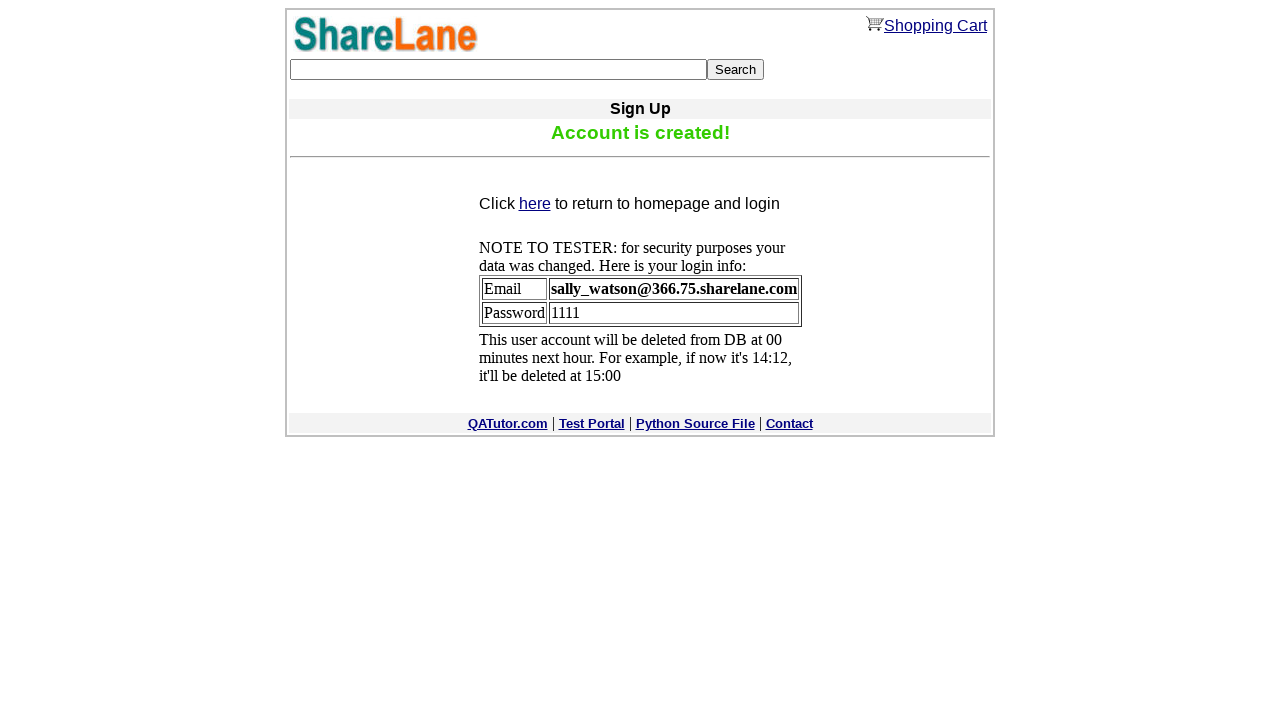

Confirmed registration succeeded with confirmation message displayed
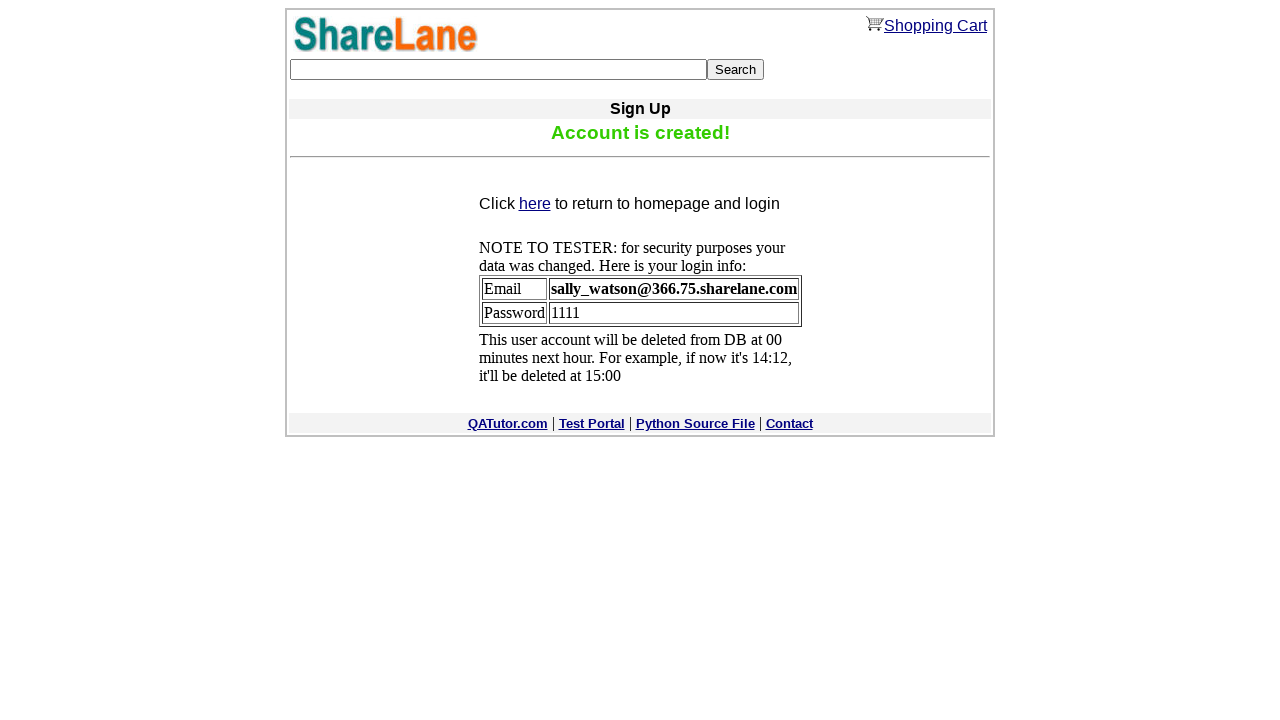

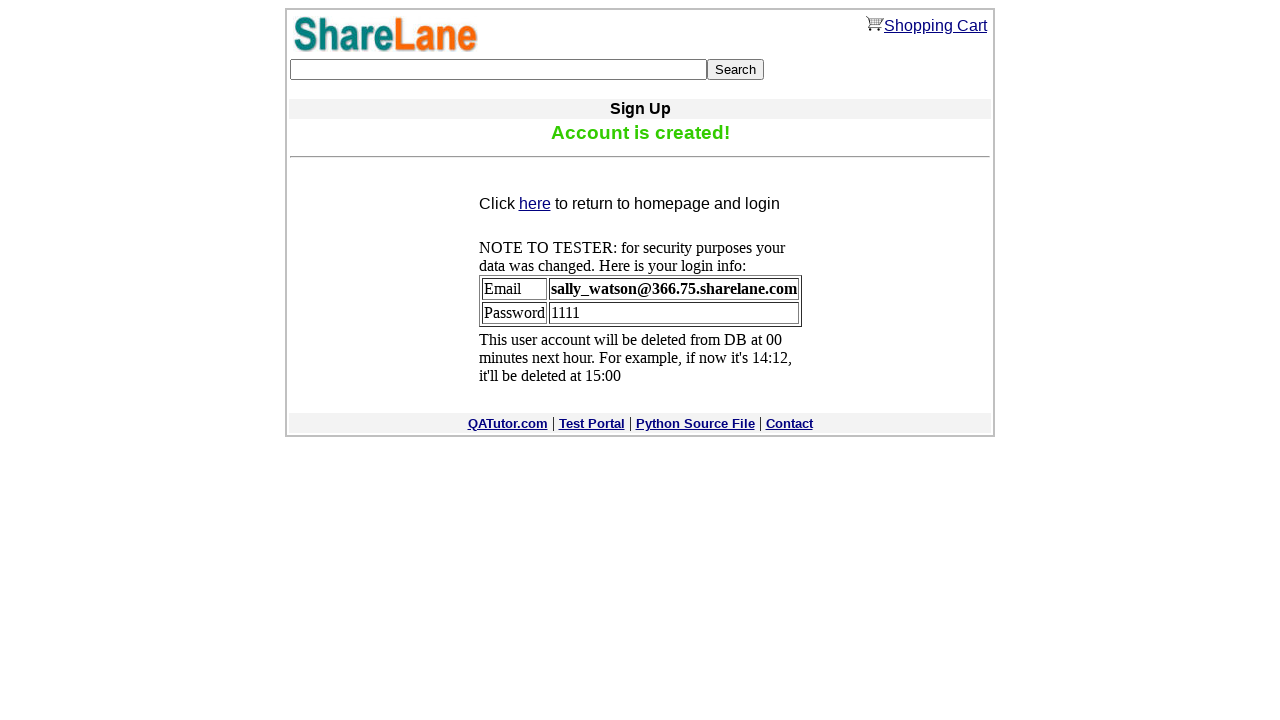